Tests browser window functionality by clicking a button that opens a new window on the DemoQA website

Starting URL: https://demoqa.com/browser-windows

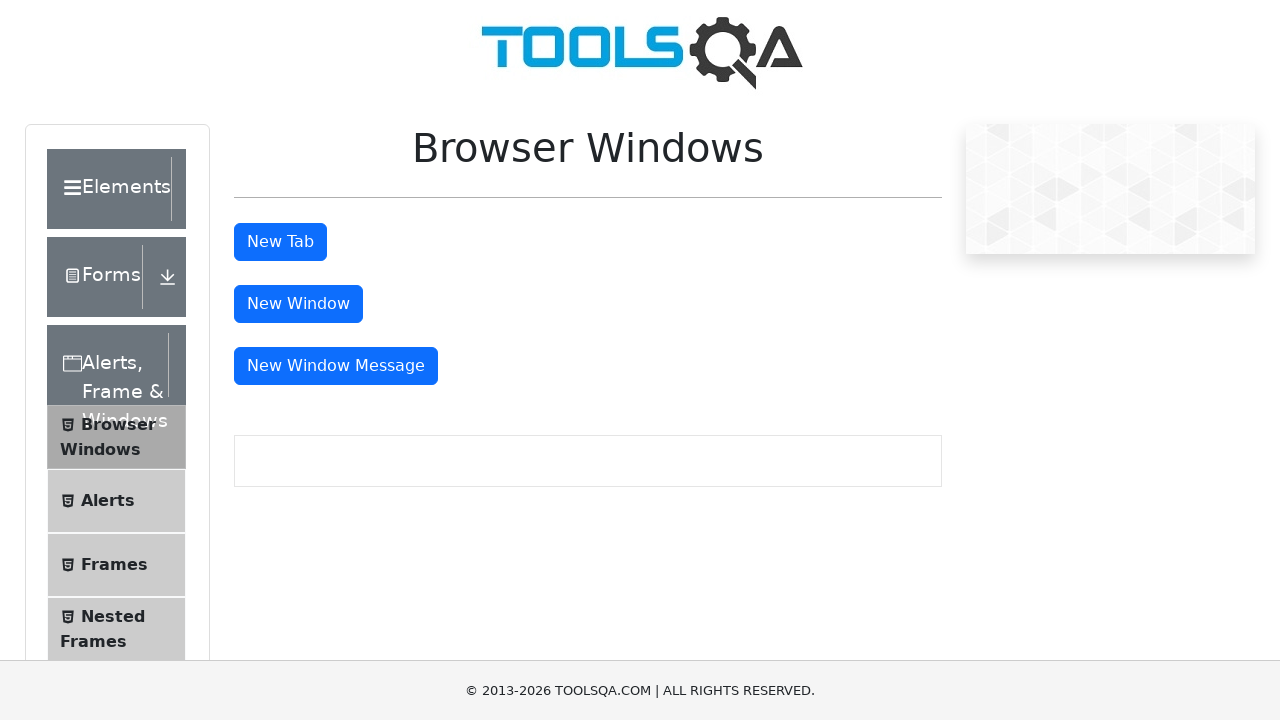

Waited for new window button to be visible
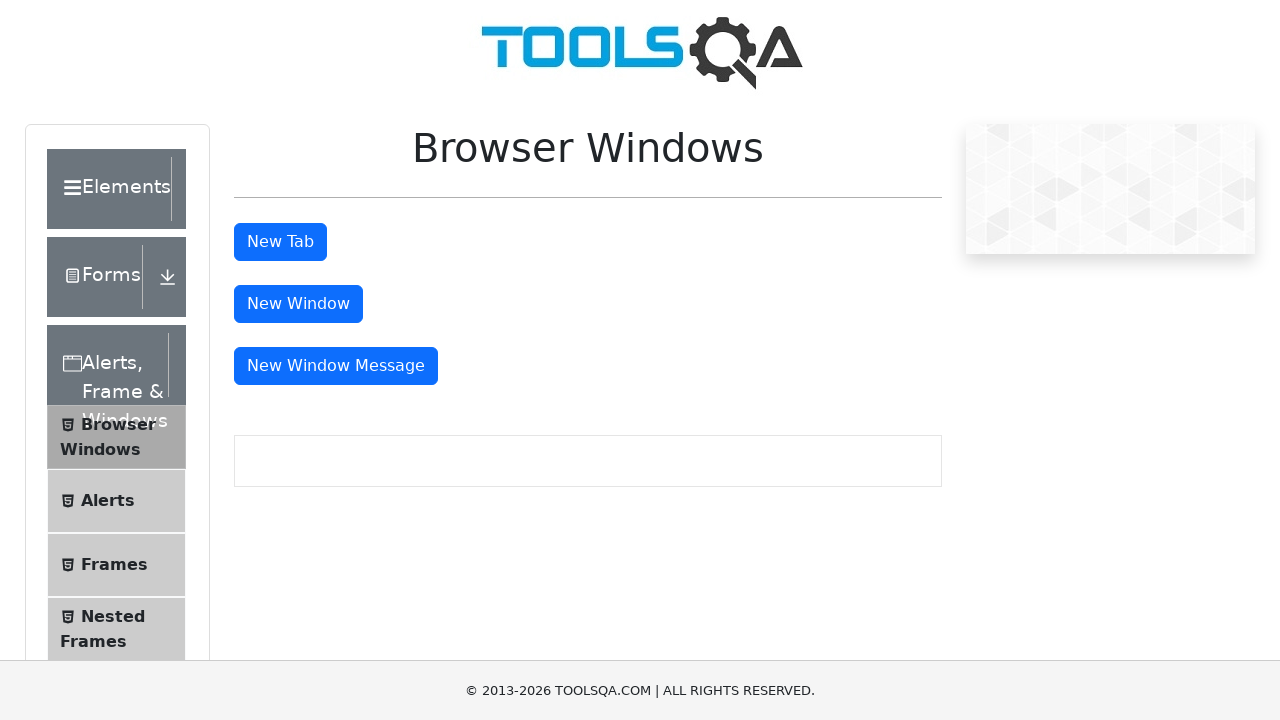

Clicked the new window button at (298, 304) on #windowButton
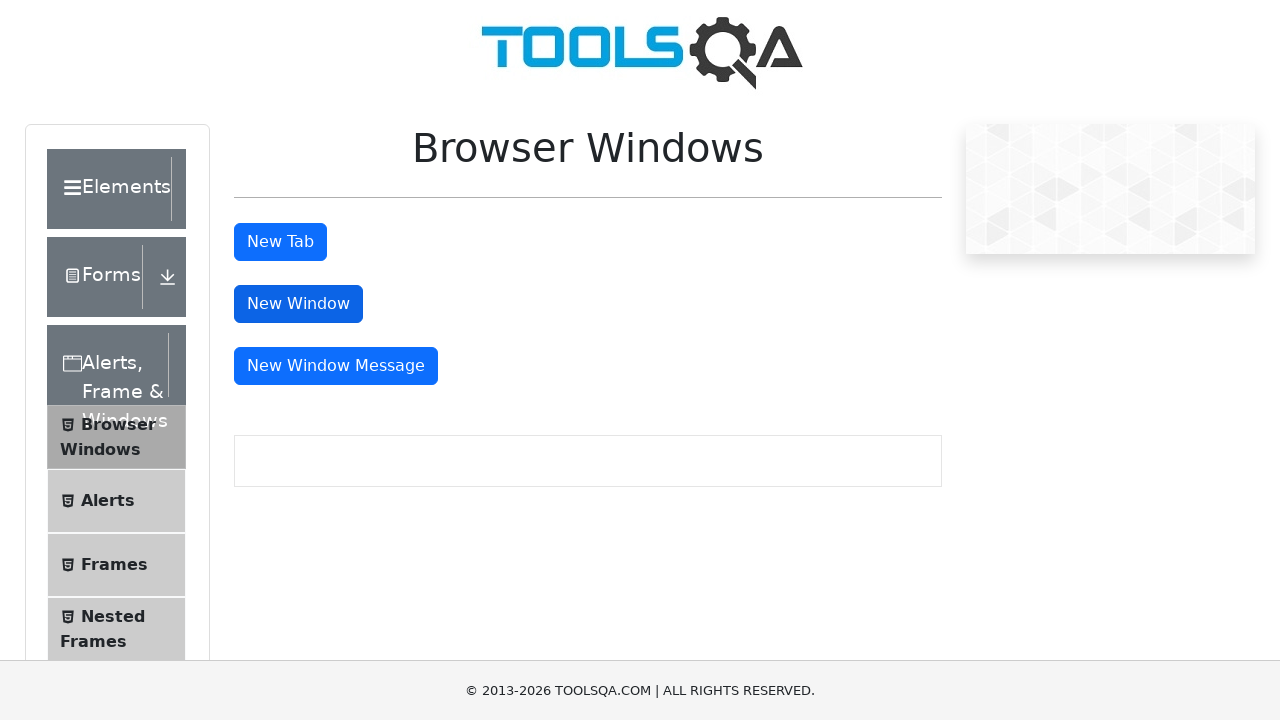

Waited for new window to open
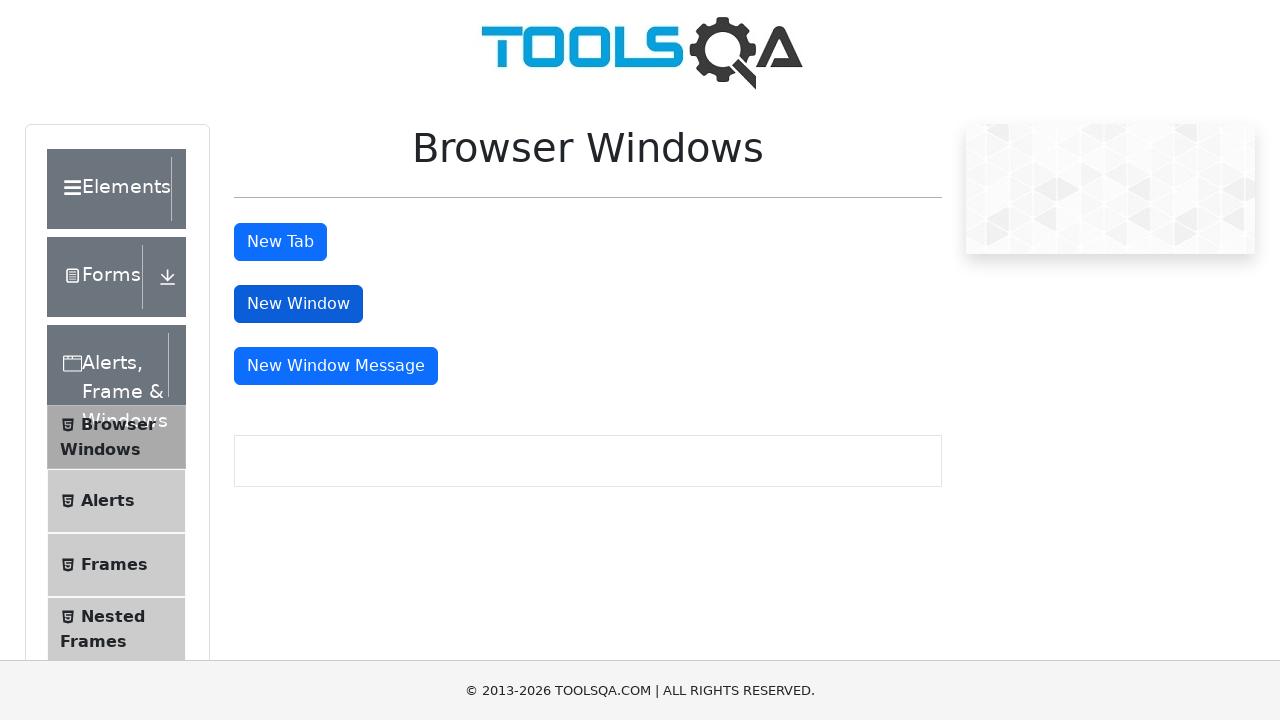

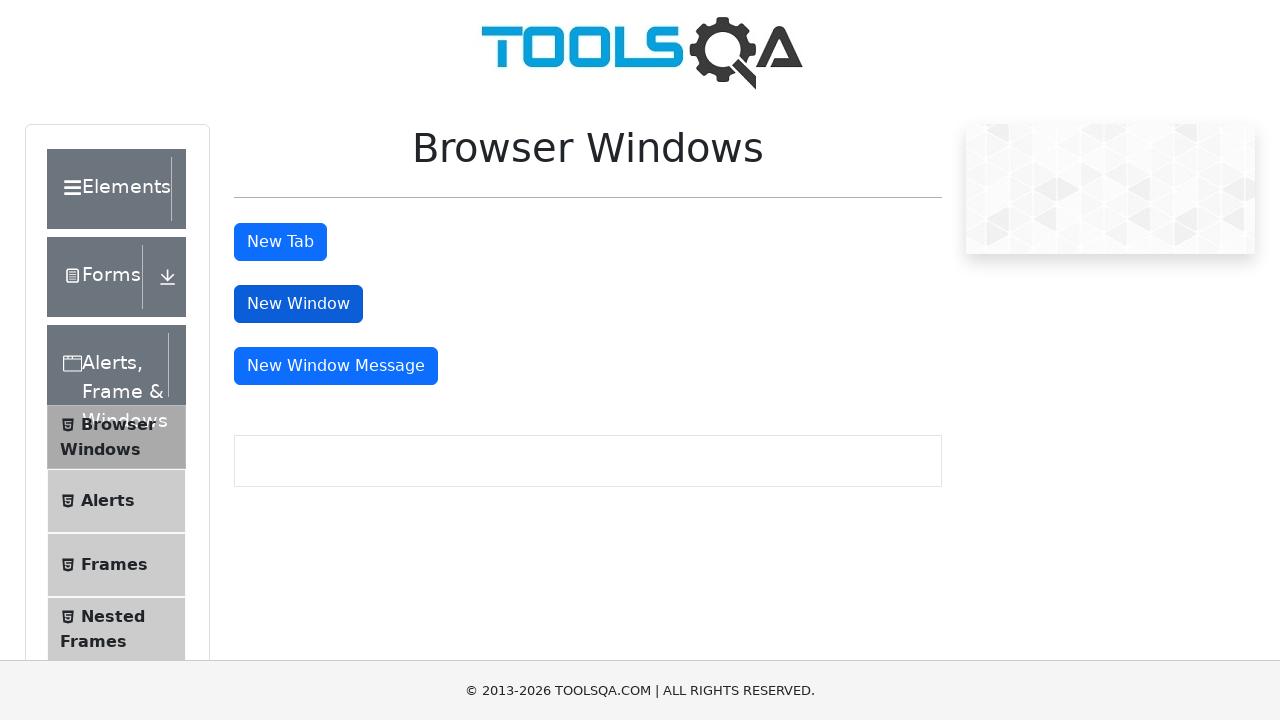